Tests browser navigation functionality by navigating between two Polish websites (OLX and Onet), using the browser's back button, and verifying the page title returns to the original site.

Starting URL: https://www.olx.pl/

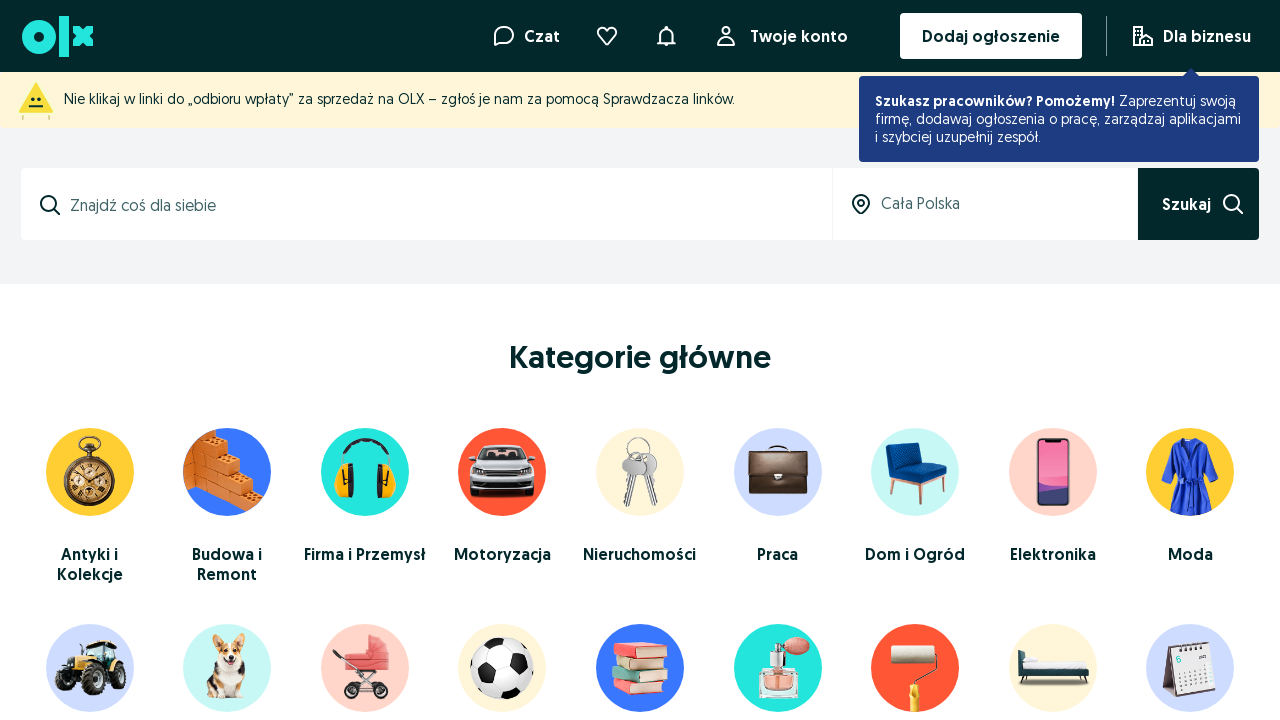

Navigated to Onet.pl website
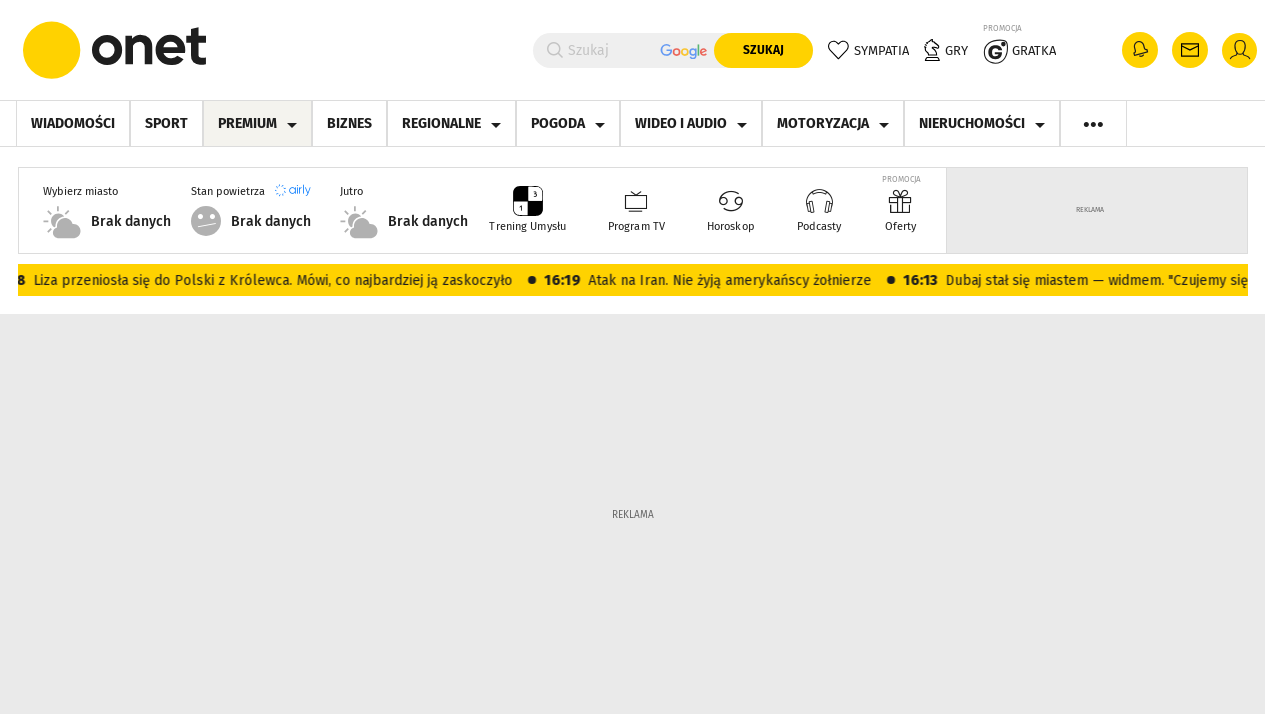

Clicked browser back button to return to OLX.pl
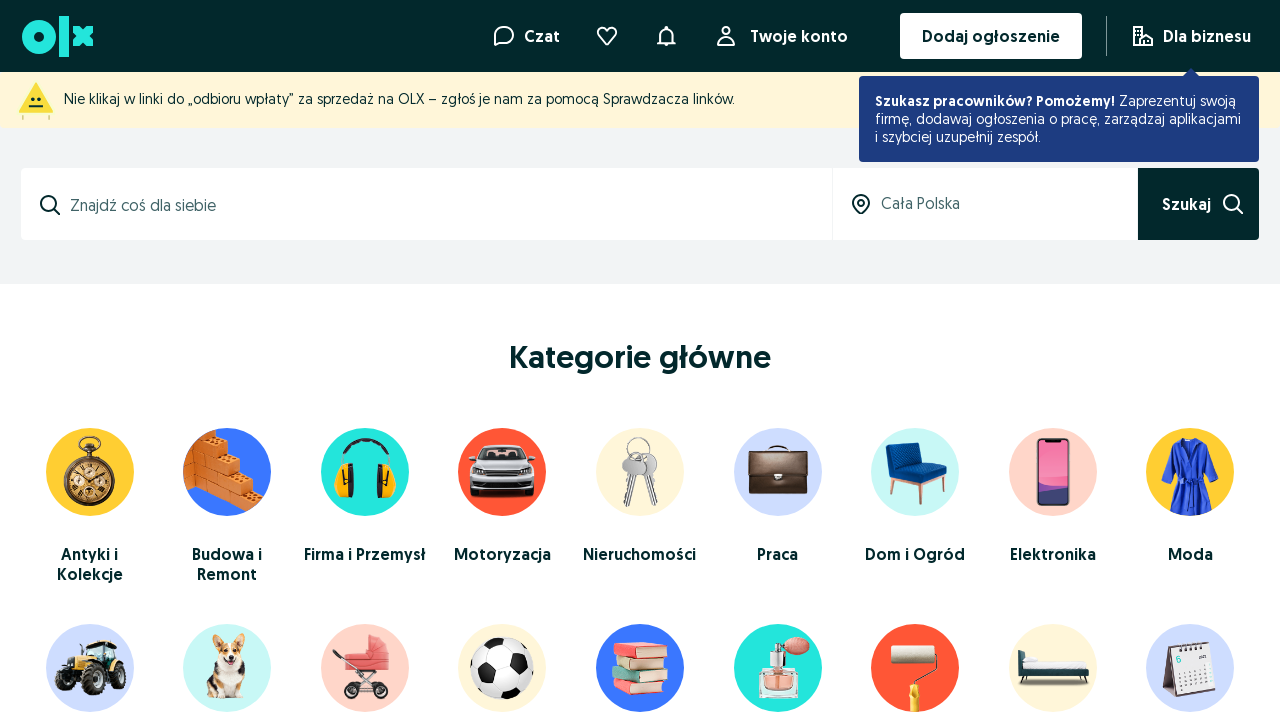

Verified page title matches expected: Ogłoszenia - Sprzedam, kupię na OLX.pl
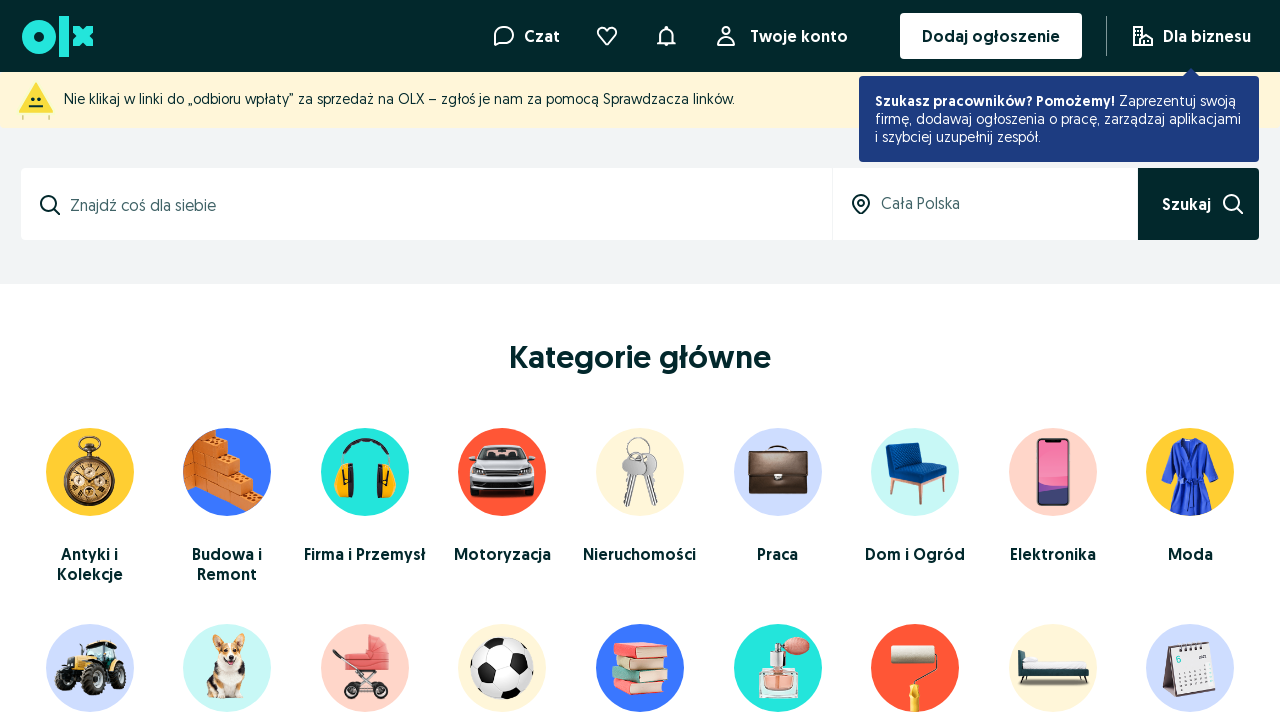

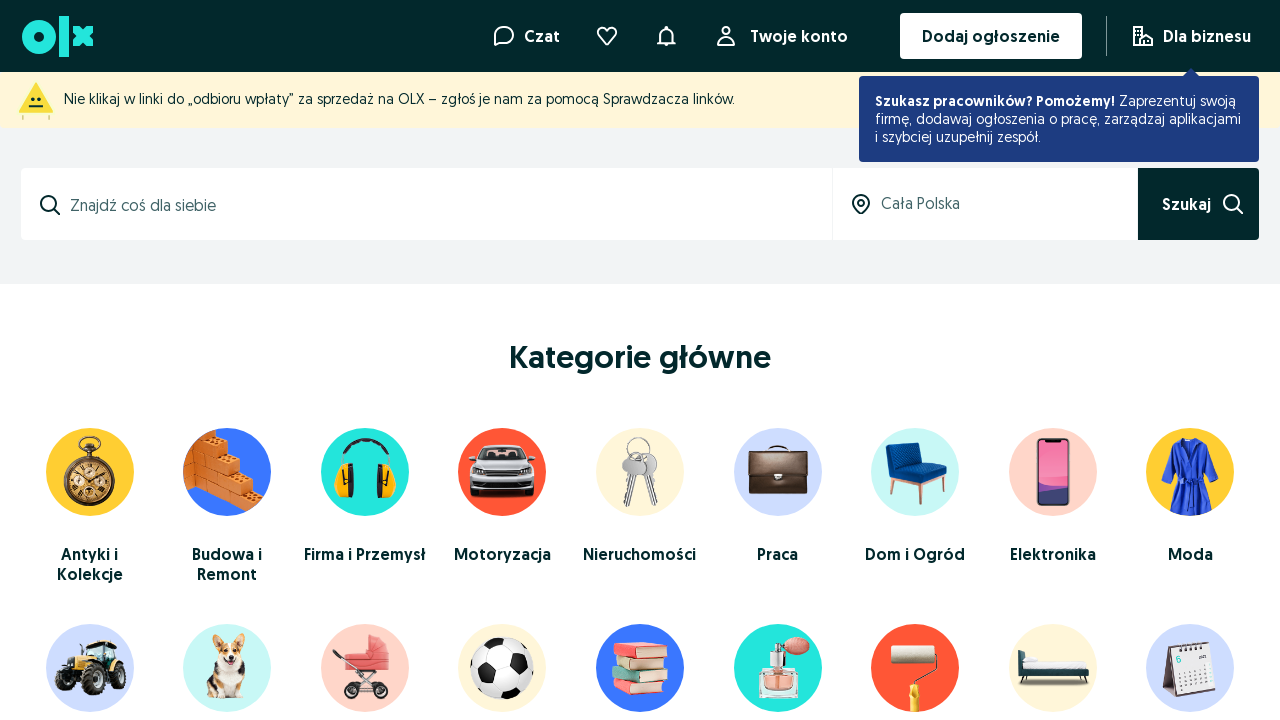